Tests window handling by opening a link in a new tab using Ctrl+Click, switching between windows, and verifying window titles

Starting URL: https://rahulshettyacademy.com/AutomationPractice/

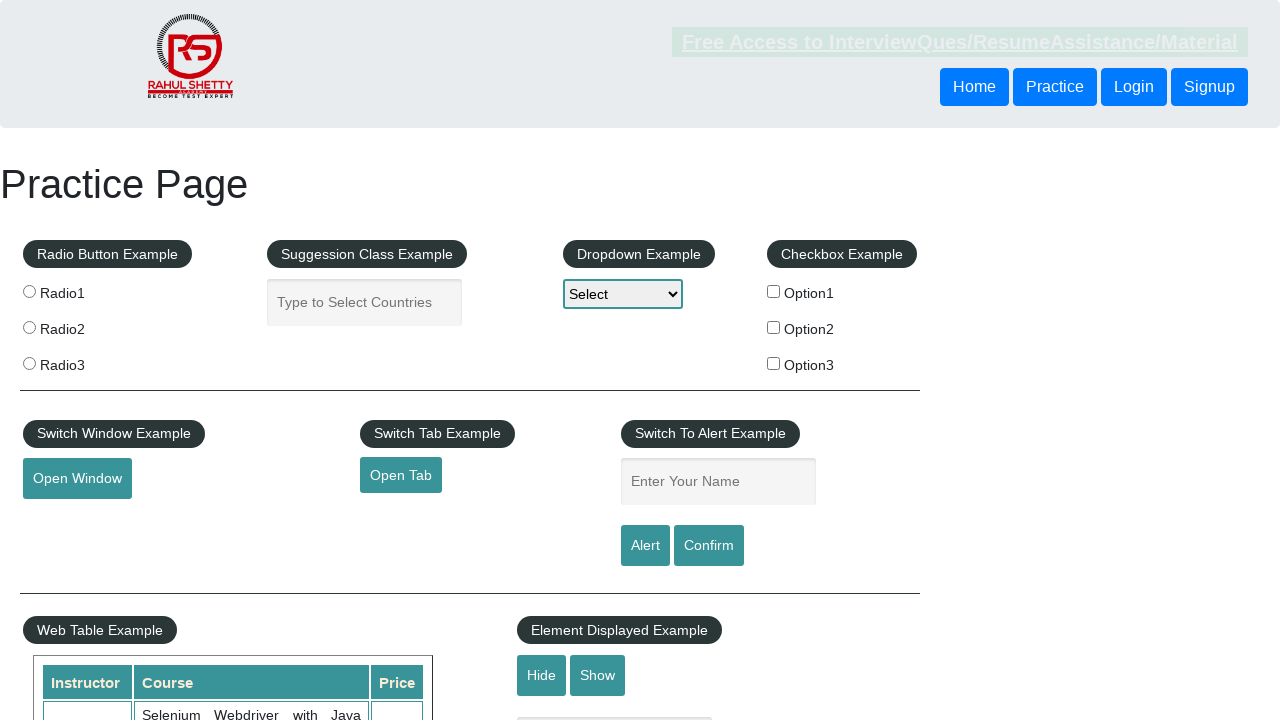

Stored current page context for later reference
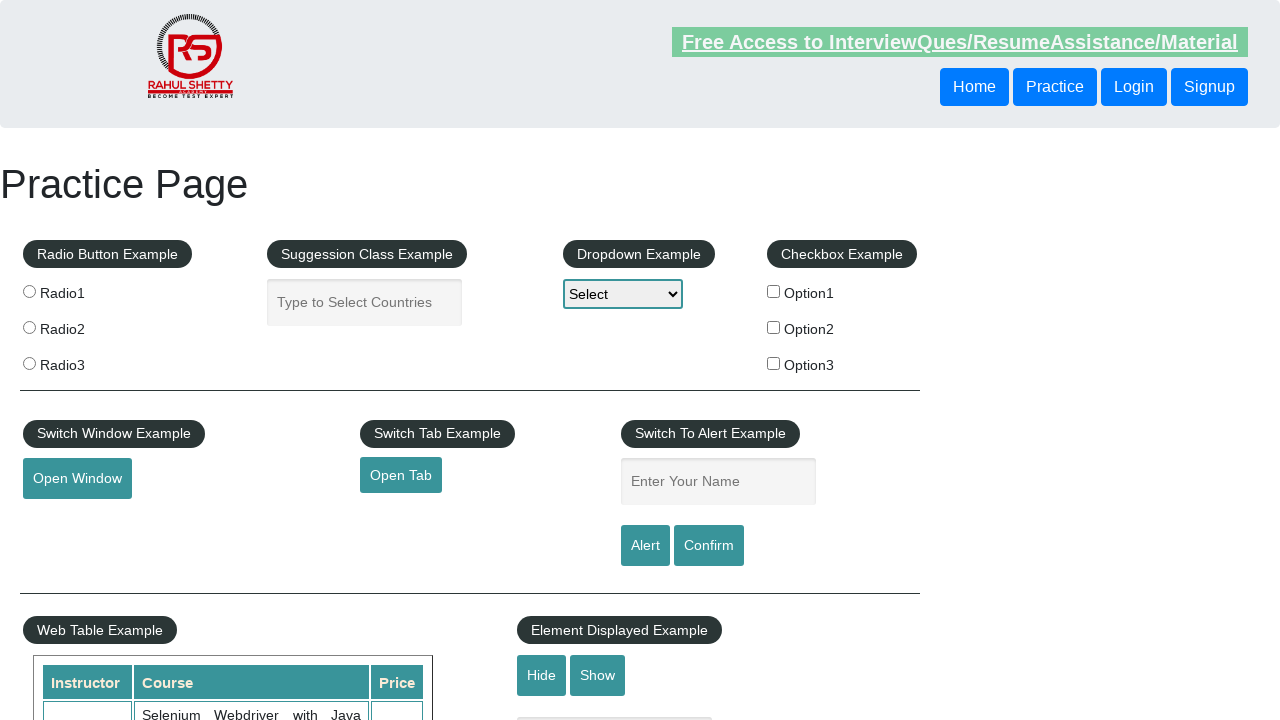

Retrieved main page title: Practice Page
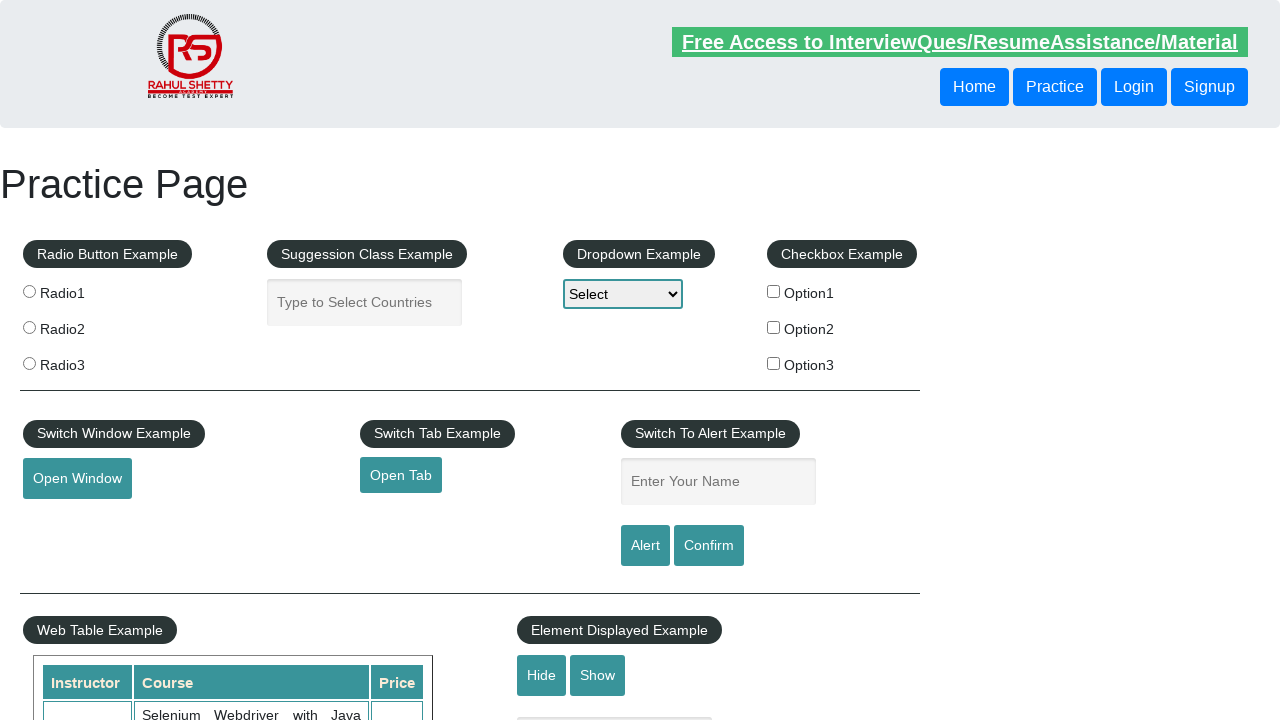

Ctrl+Clicked blinking text link to open in new tab at (960, 42) on xpath=//*[contains(@class,'blinkingText')]
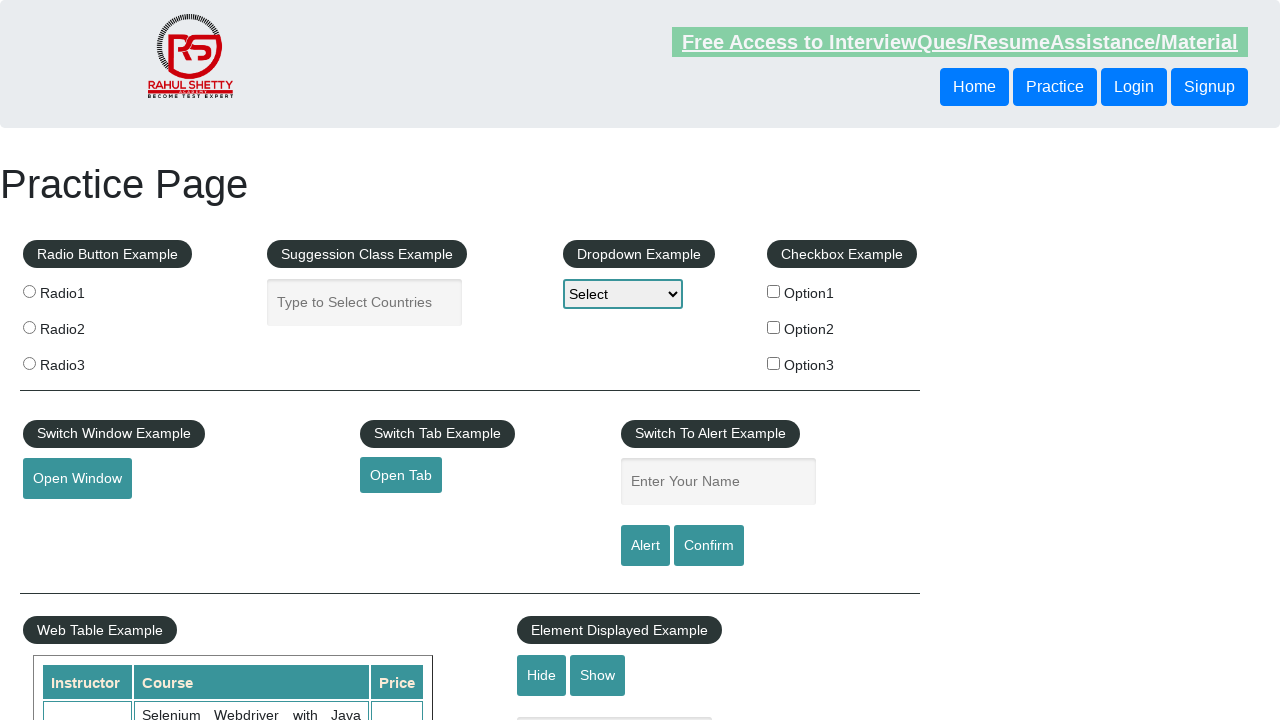

New tab page loaded successfully
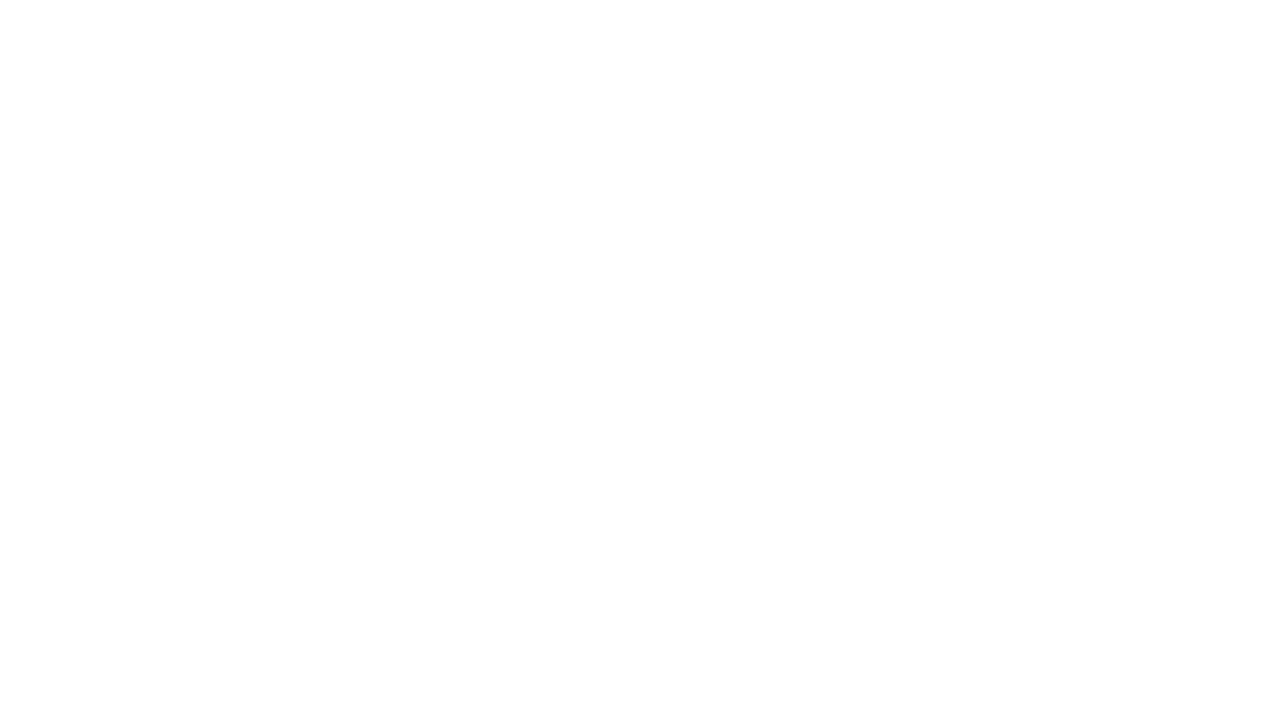

Retrieved new tab title: 
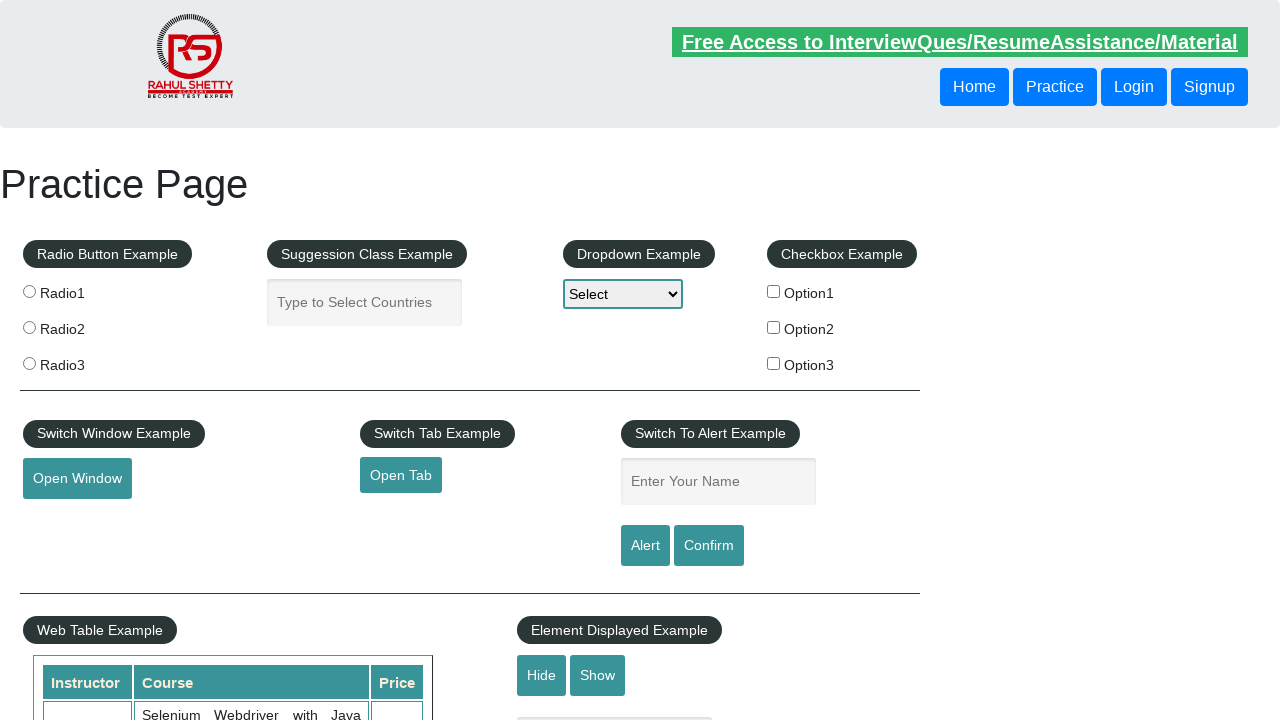

Switched back to original page, title: Practice Page
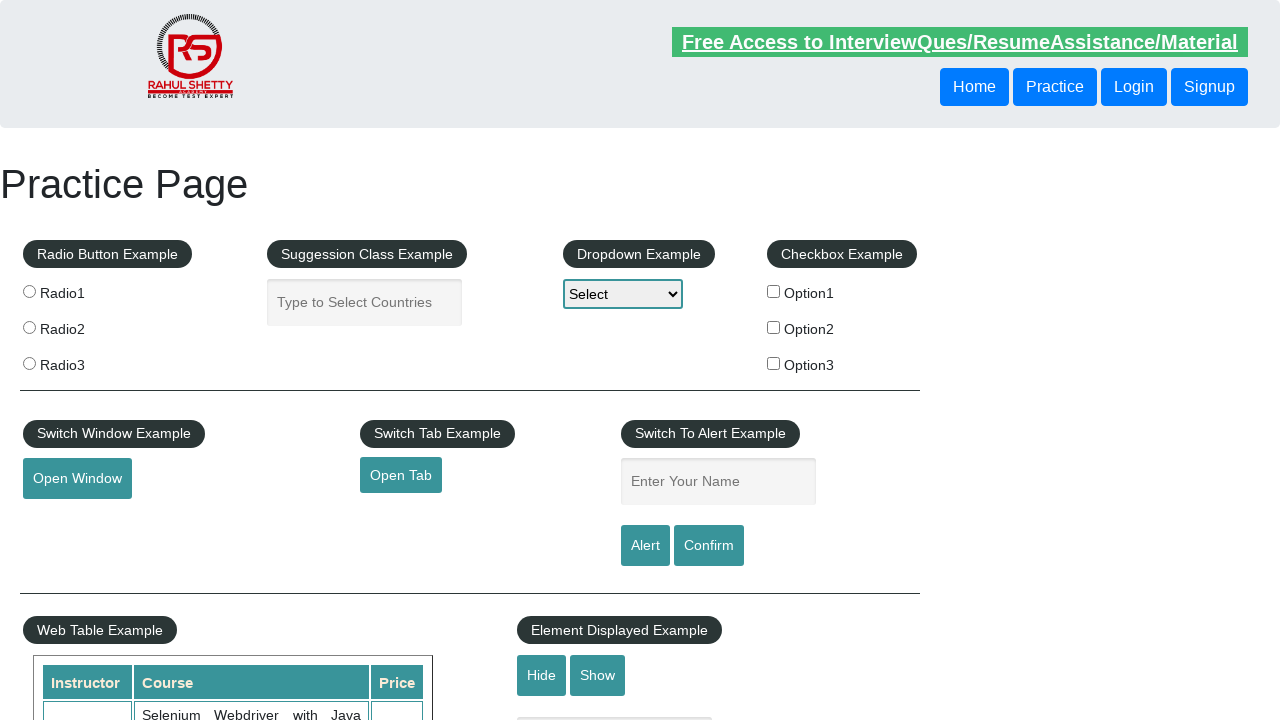

Closed the new tab
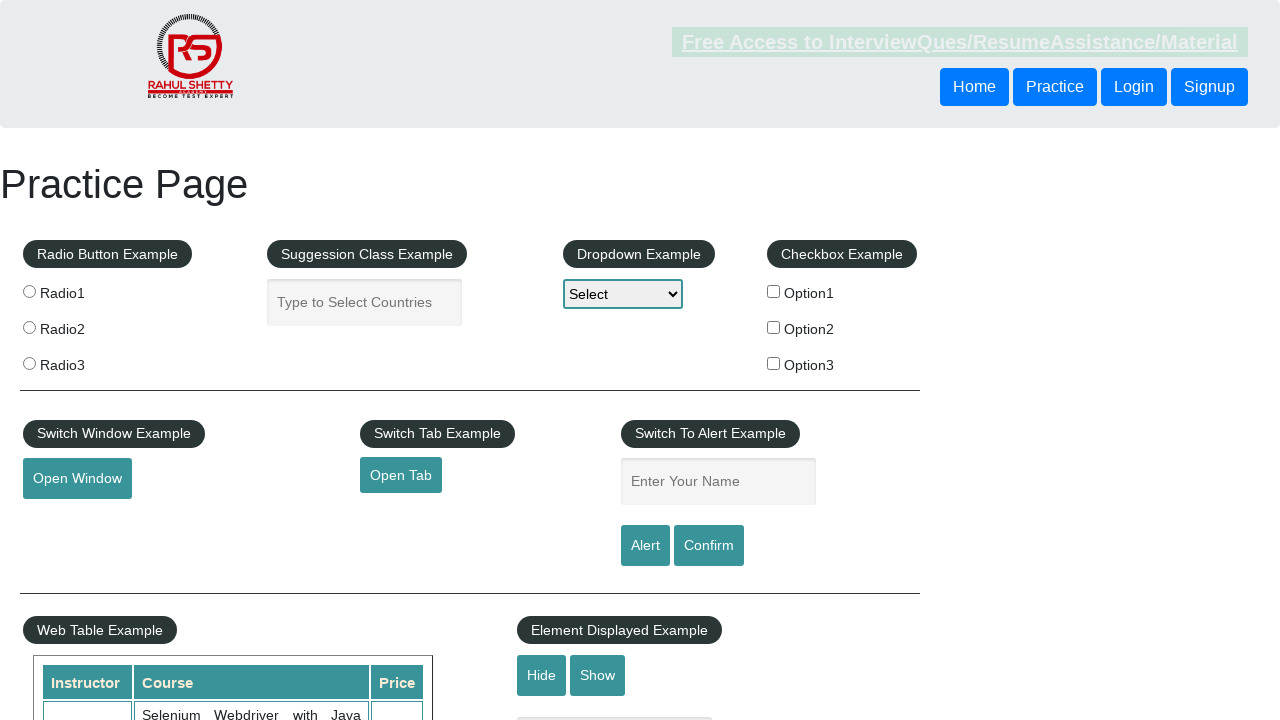

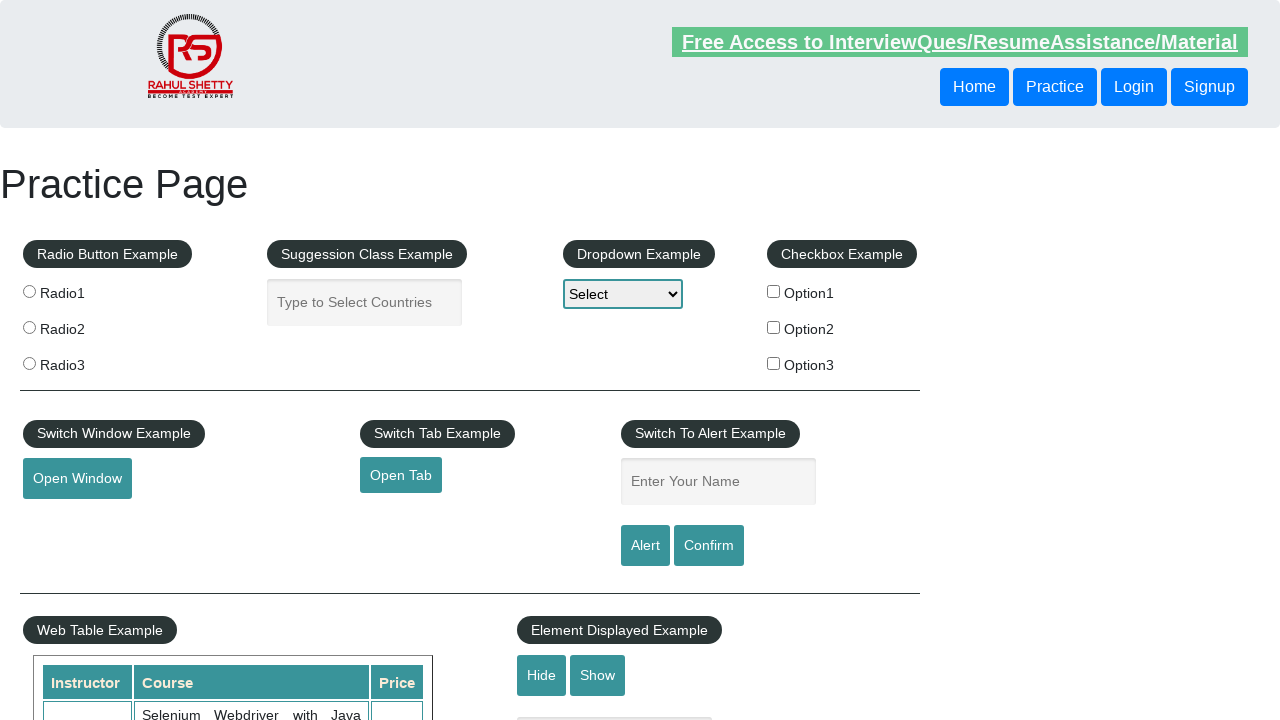